Tests the search functionality on SeleniumBase documentation by searching for "SeleniumBase Recorder", clicking on a result containing "Recorder", and verifying the page title contains "Recorder Mode"

Starting URL: https://seleniumbase.io/help_docs/how_it_works/

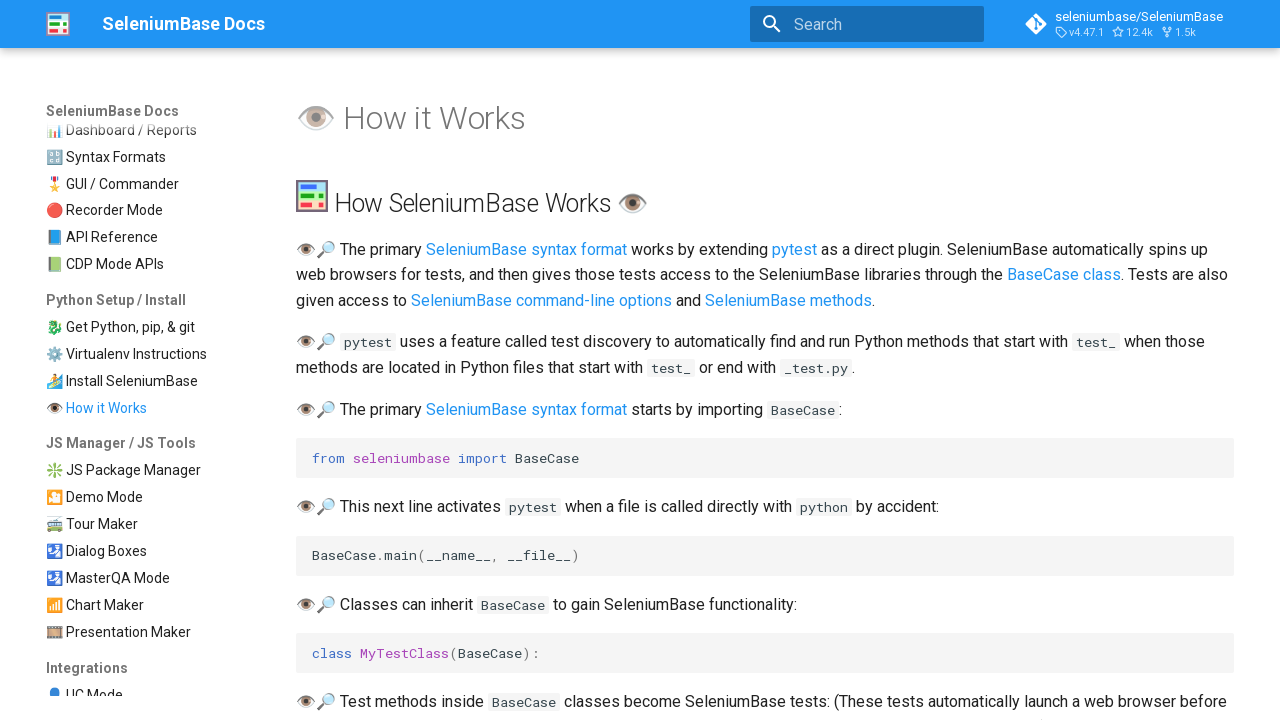

Filled search field with 'SeleniumBase Recorder' on [aria-label="Search"]
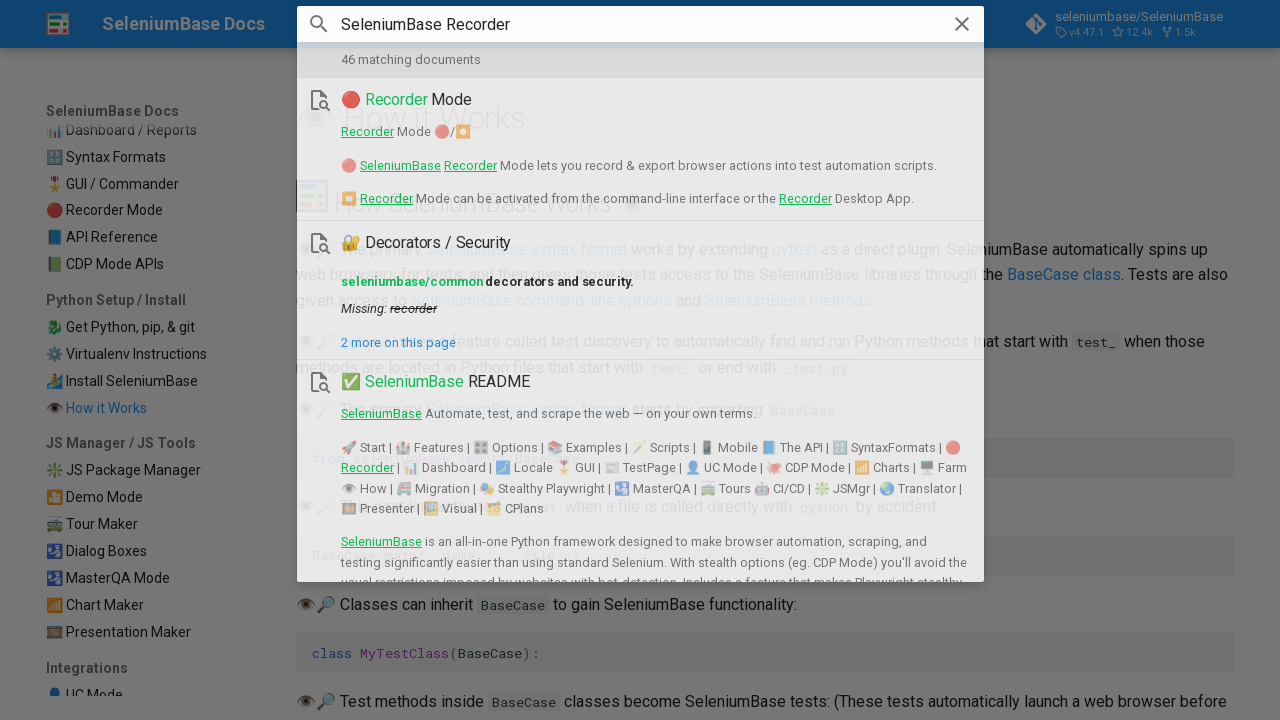

Clicked on search result containing 'Recorder' at (395, 100) on mark:has-text("Recorder")
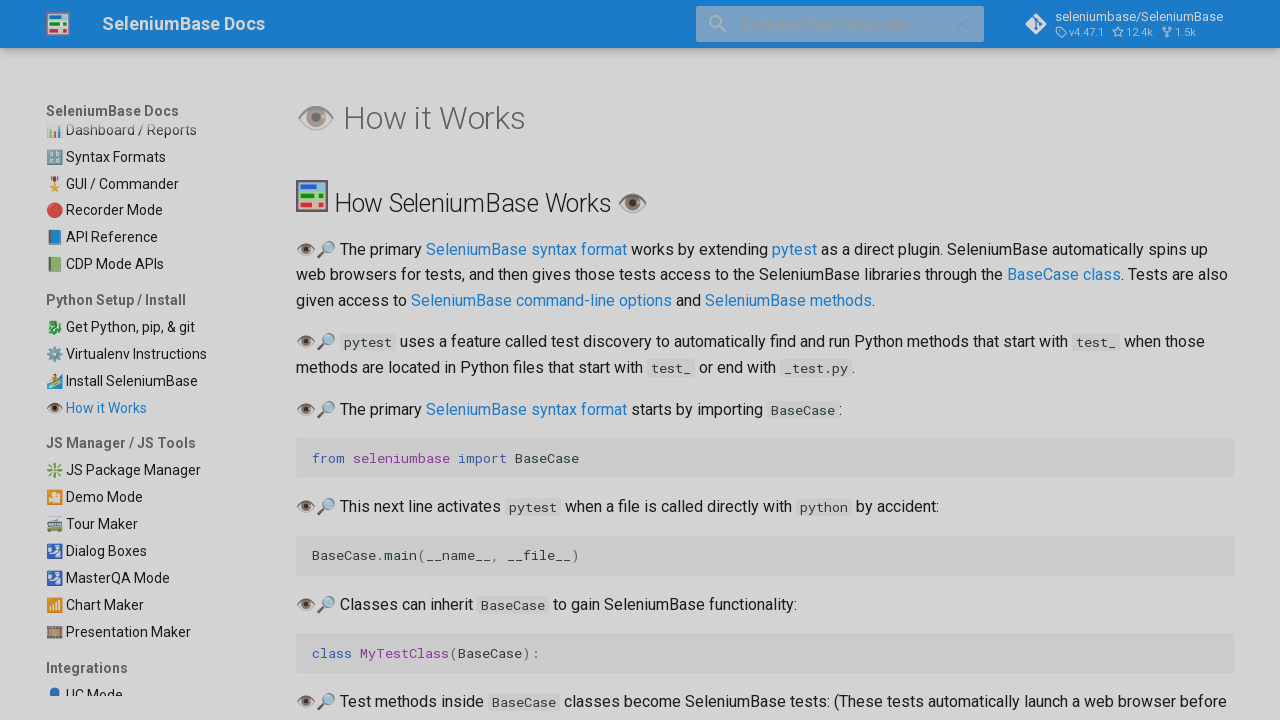

Verified page title contains 'Recorder Mode'
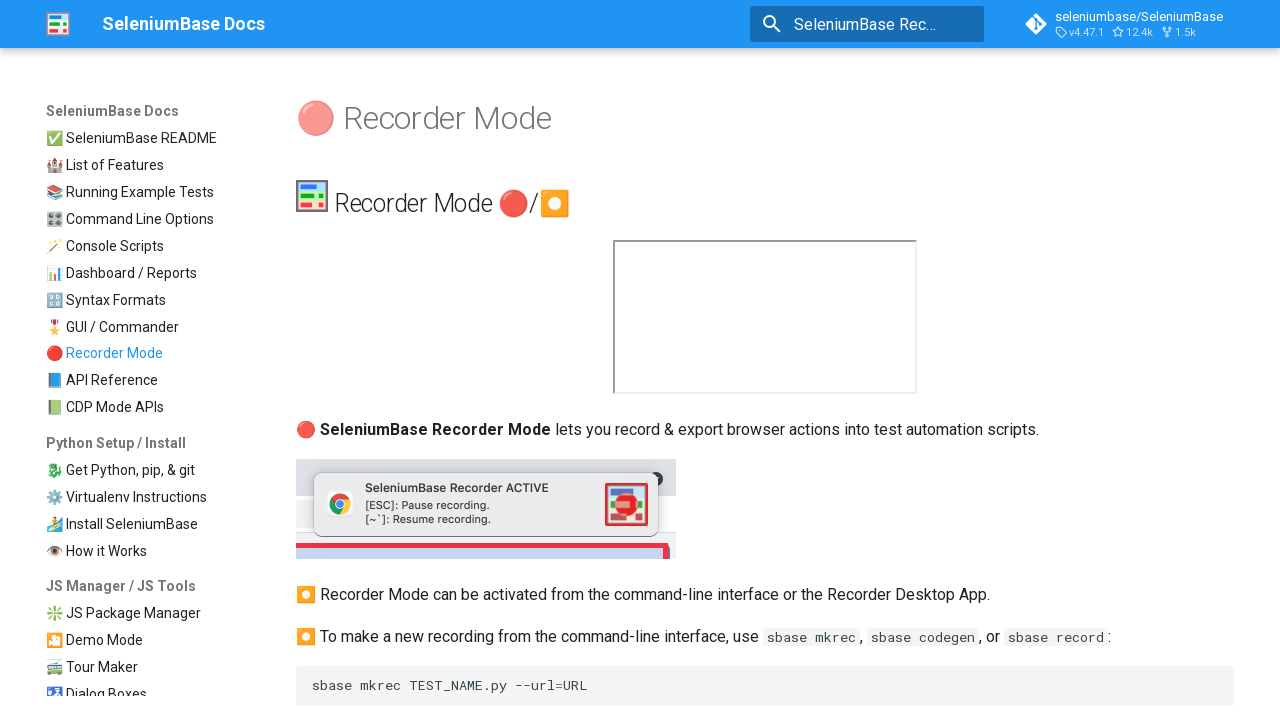

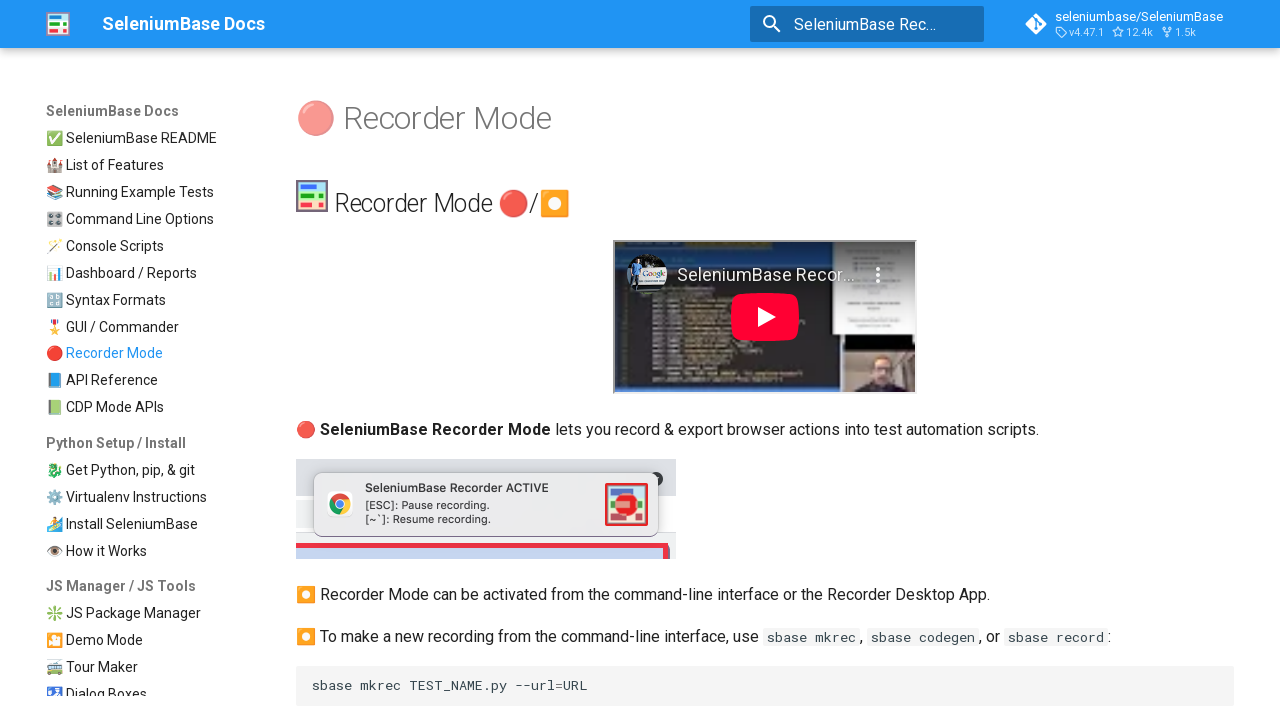